Fills out a practice form on DemoQA website including name, email, gender, phone number, and subject fields

Starting URL: https://demoqa.com/automation-practice-form

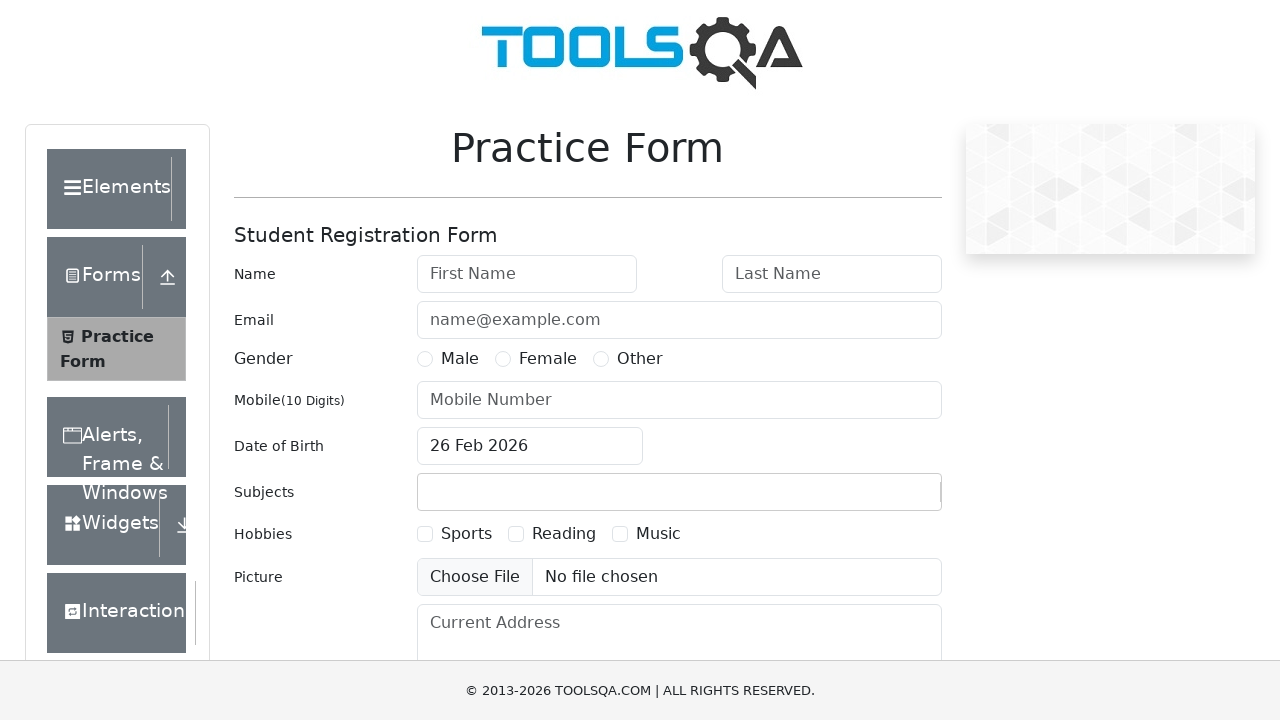

Filled first name field with 'TestUser' on #firstName
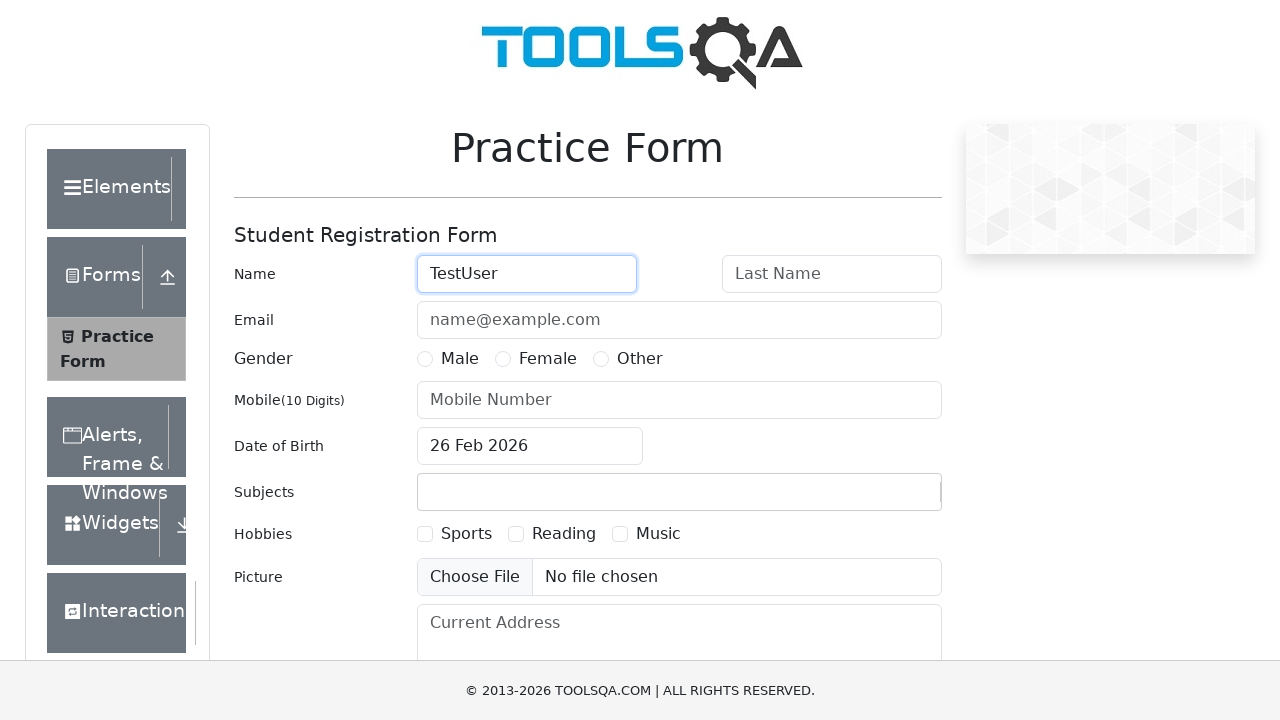

Pressed Tab to navigate to last name field on #firstName
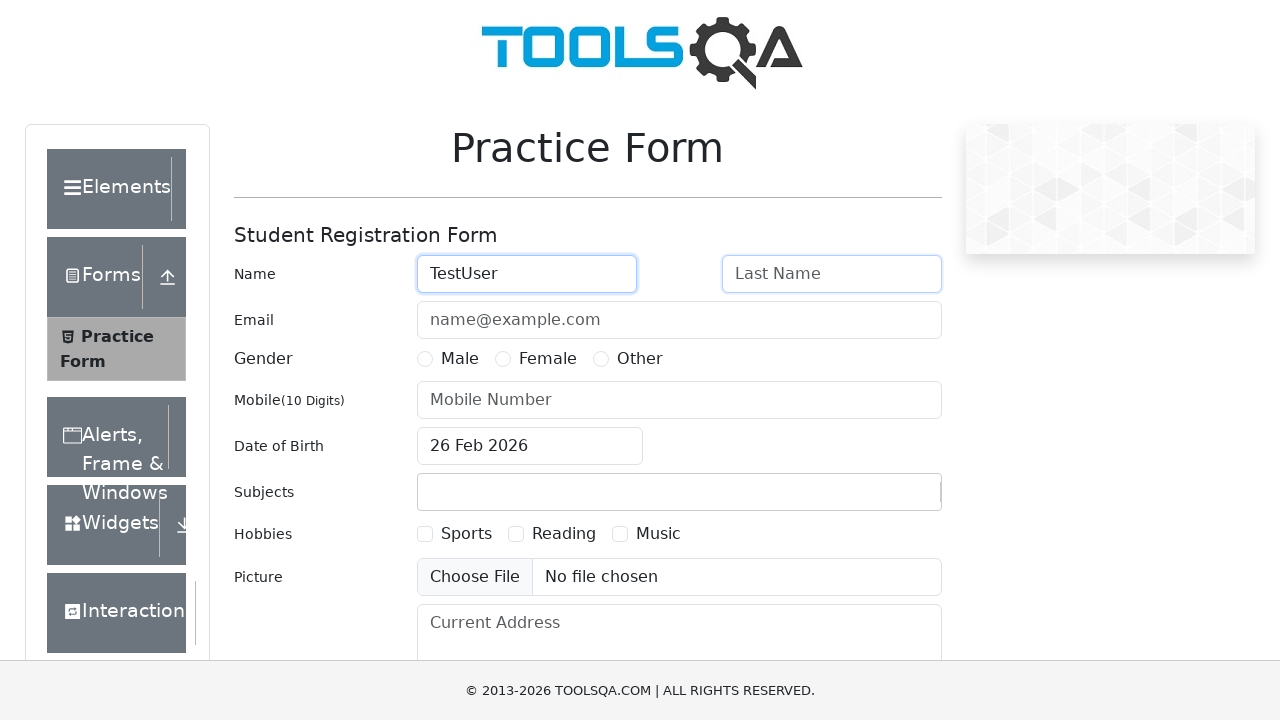

Typed 'Smith' in last name field
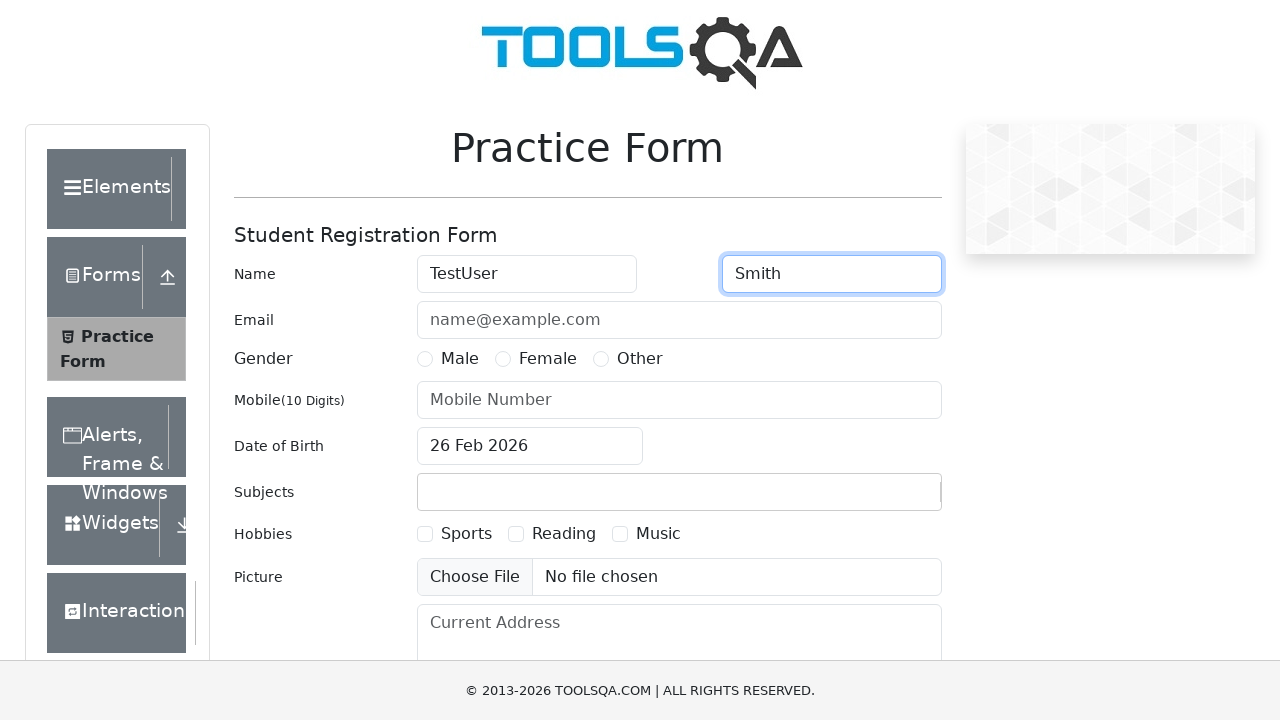

Pressed Tab to navigate to email field
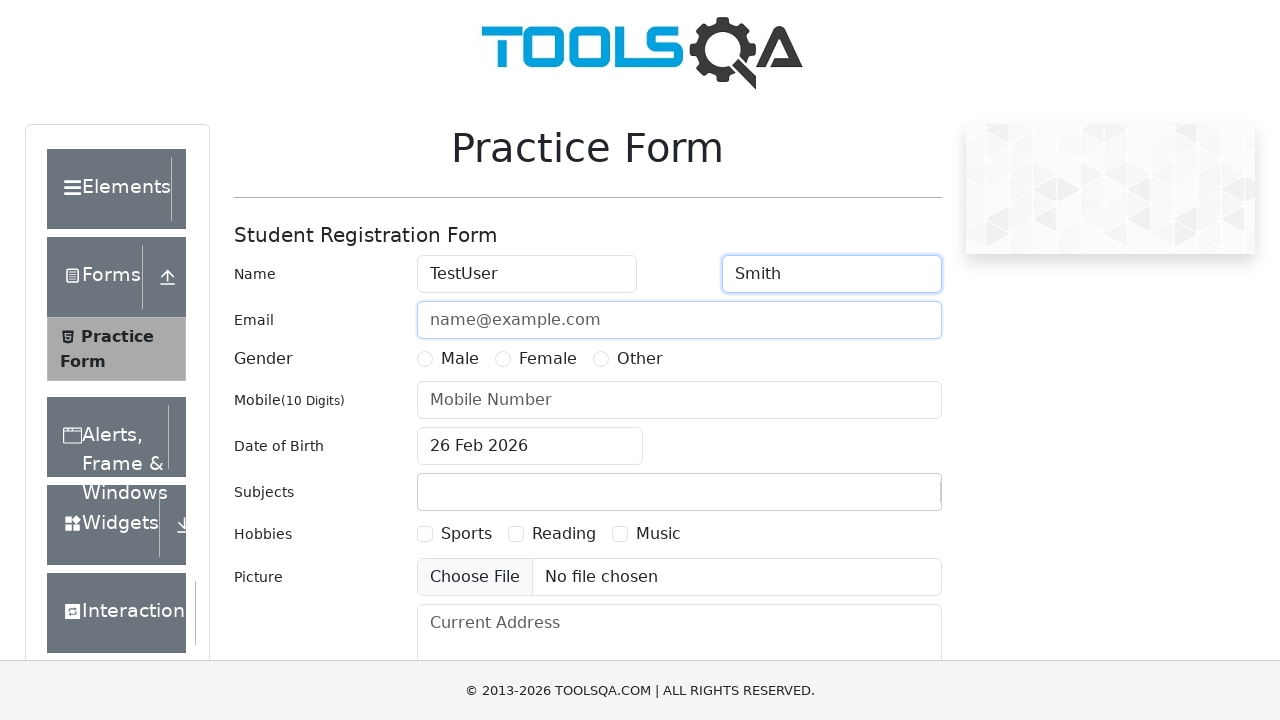

Typed 'testuser@example.com' in email field
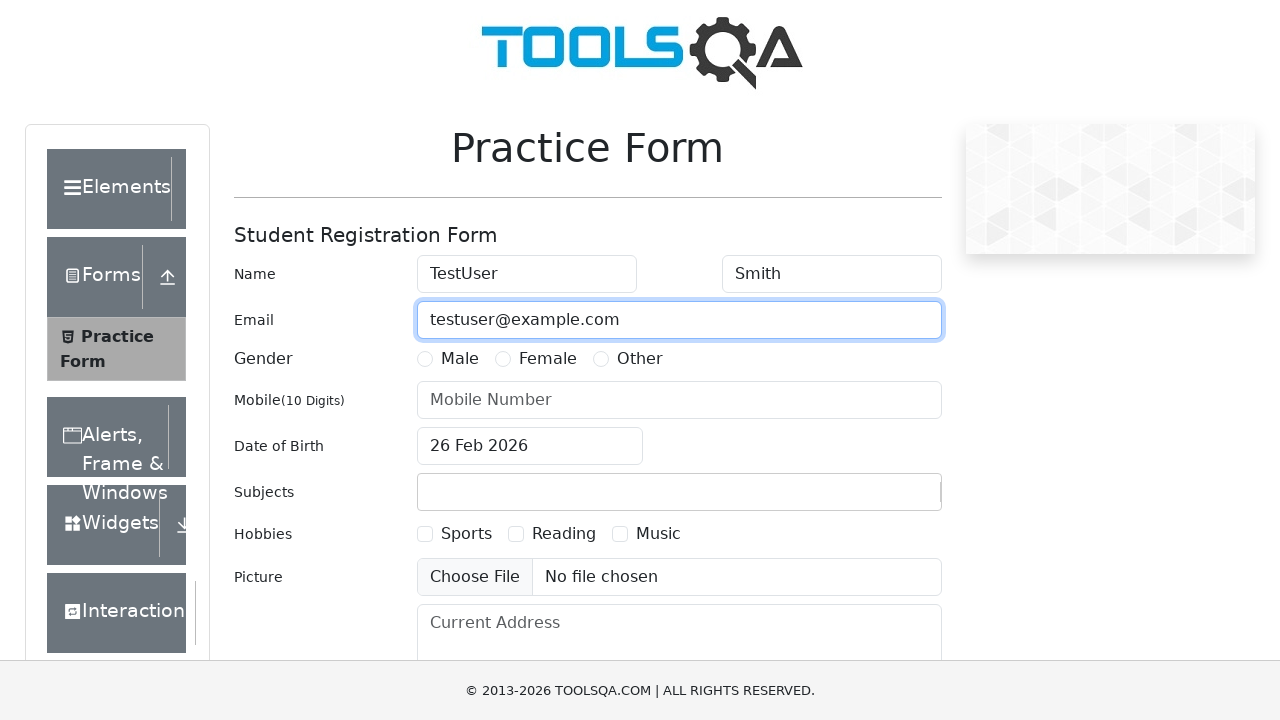

Clicked on Male gender radio button at (460, 359) on label:has-text('Male')
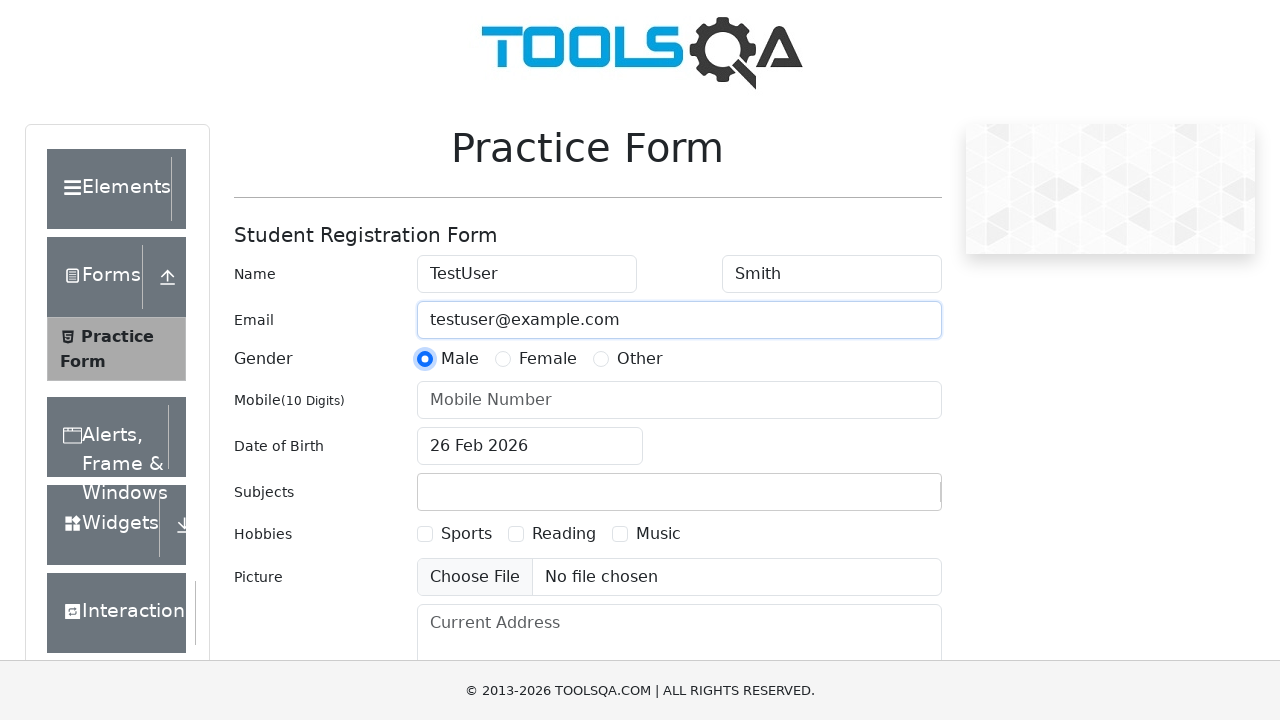

Pressed Tab to navigate to phone number field
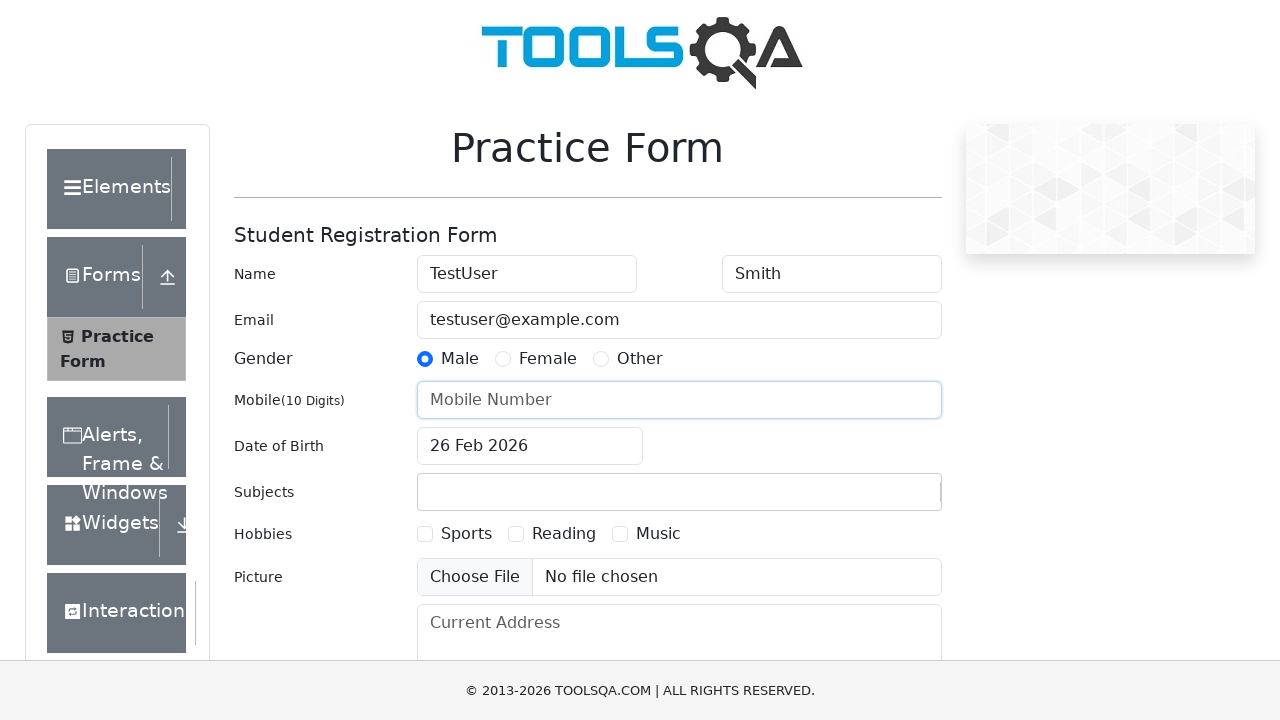

Typed '5551234567' in phone number field
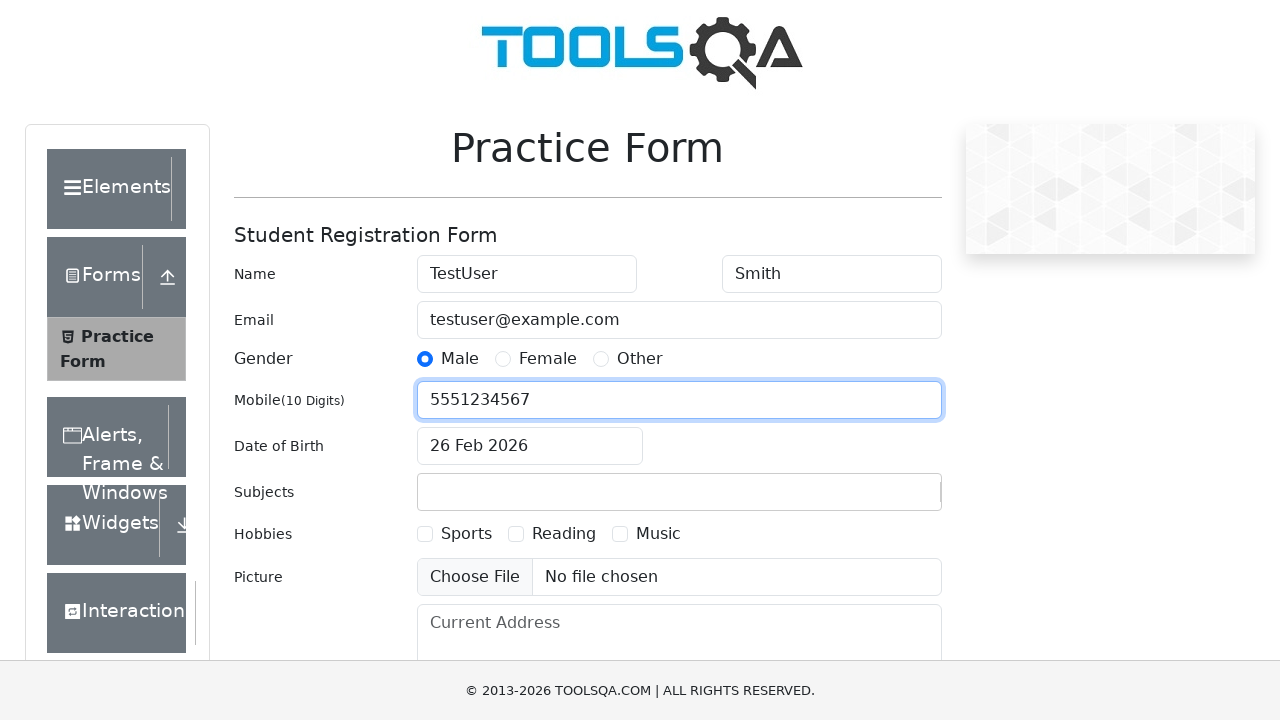

Pressed Tab to navigate to date of birth field
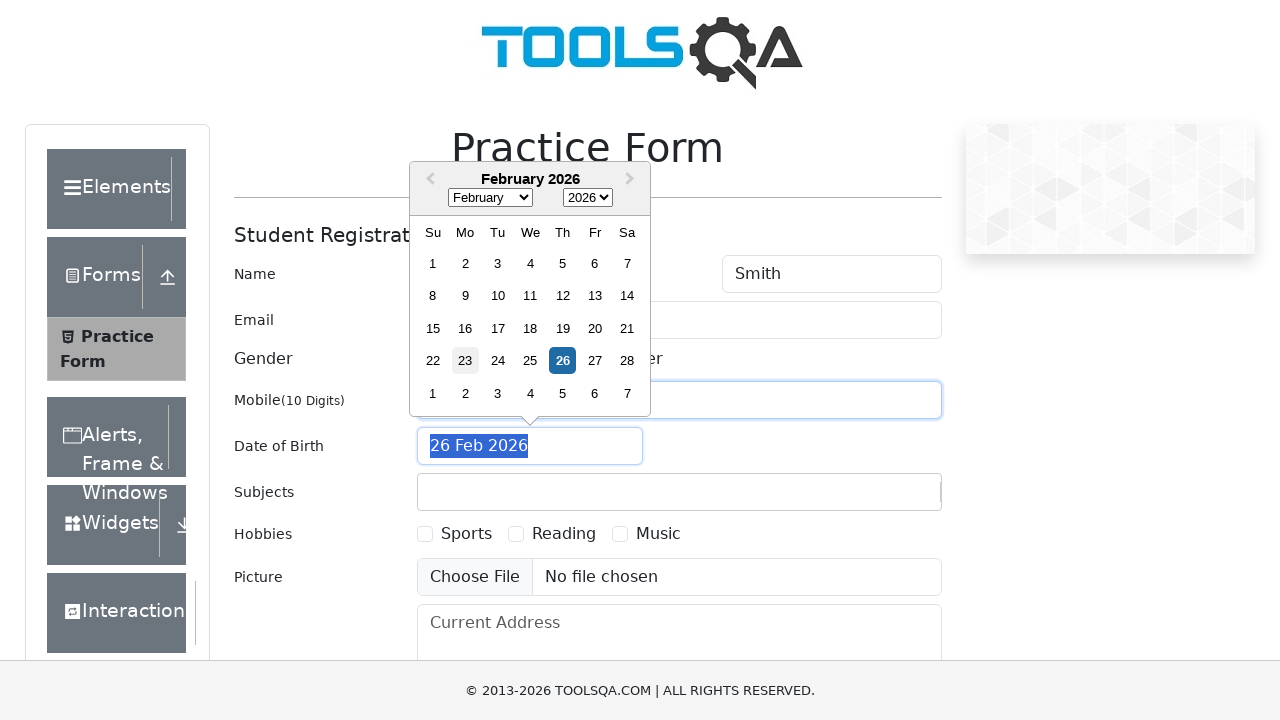

Pressed Enter to open date of birth calendar
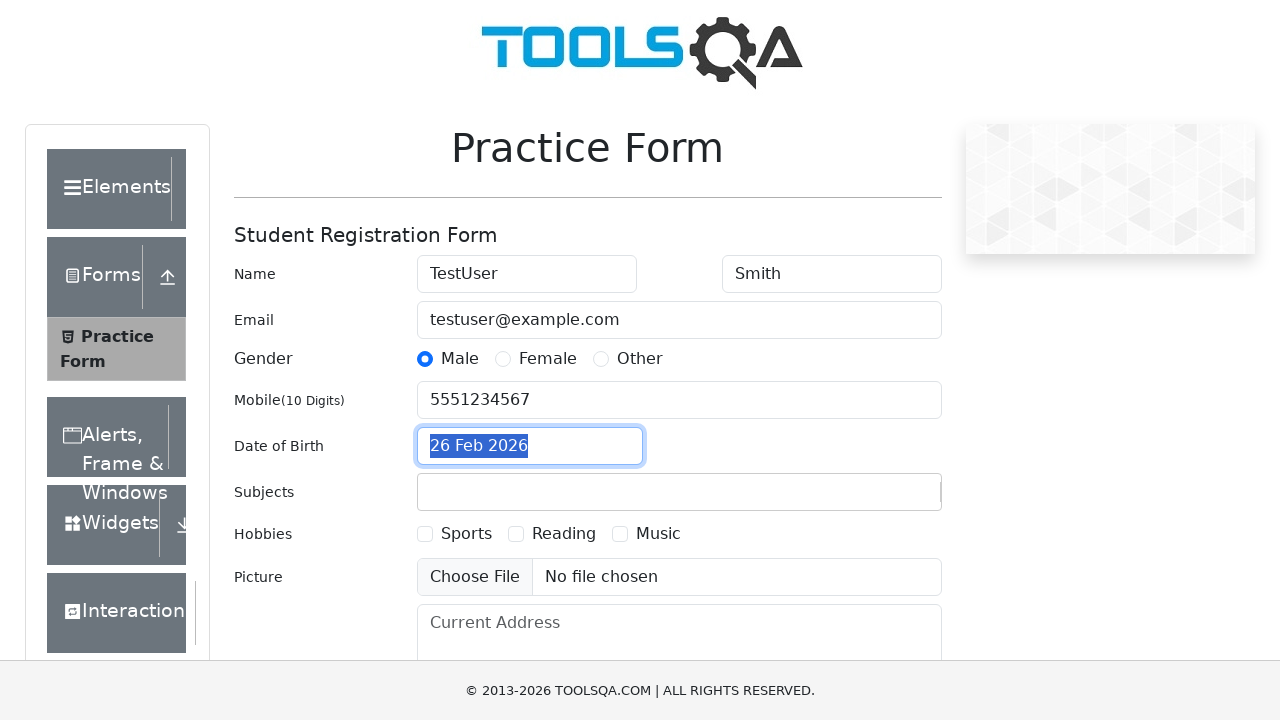

Pressed Tab to navigate to subject field
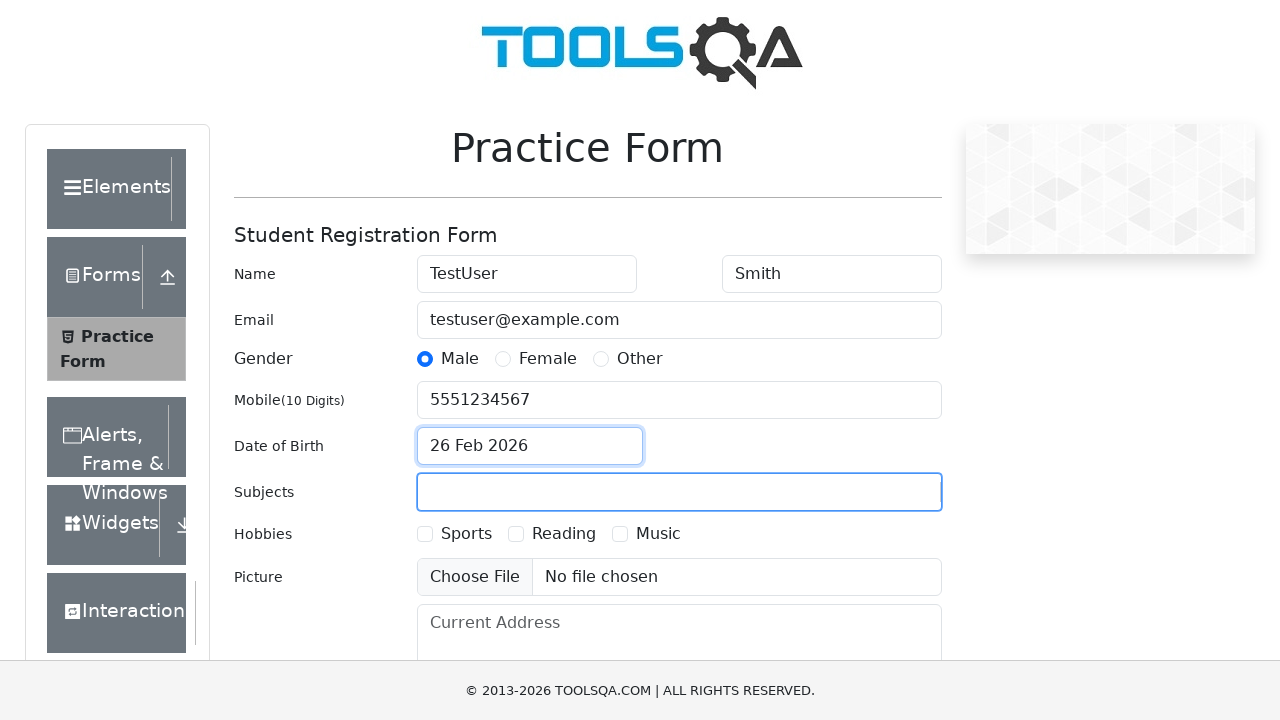

Typed 'Computer Science' in subject field
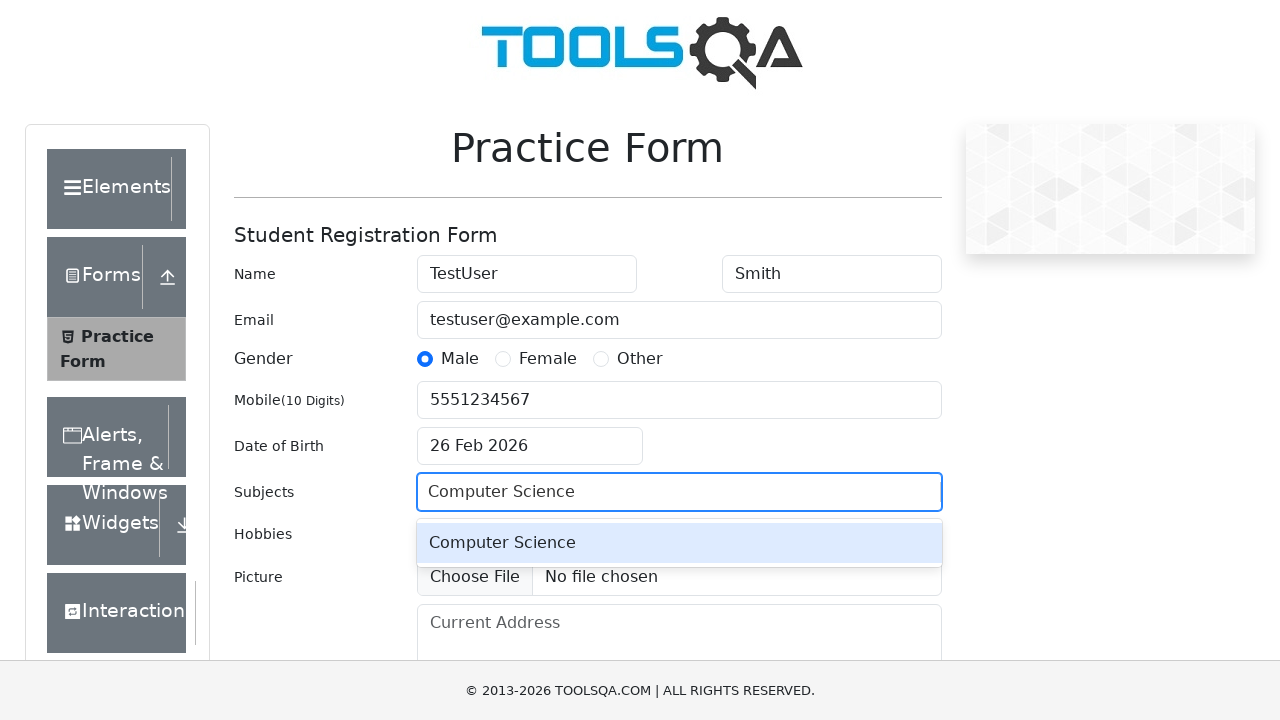

Clicked on State dropdown to open options at (640, 360) on div:has-text('Select State')
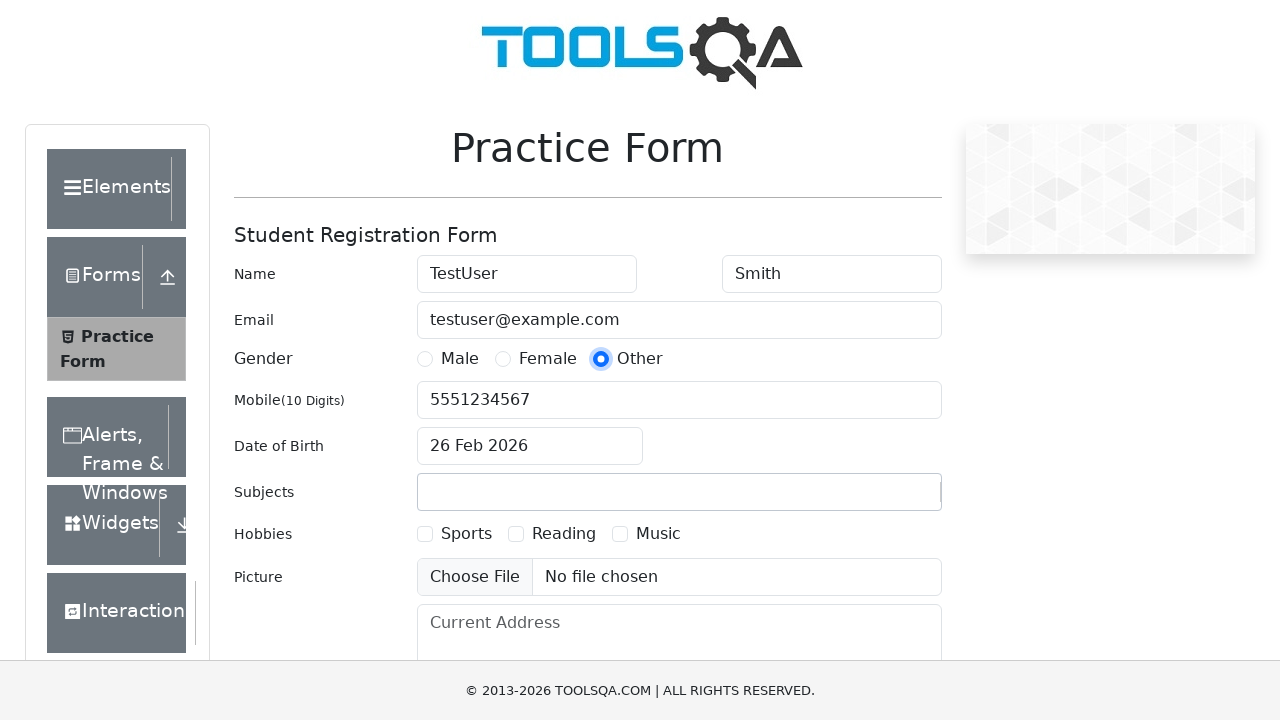

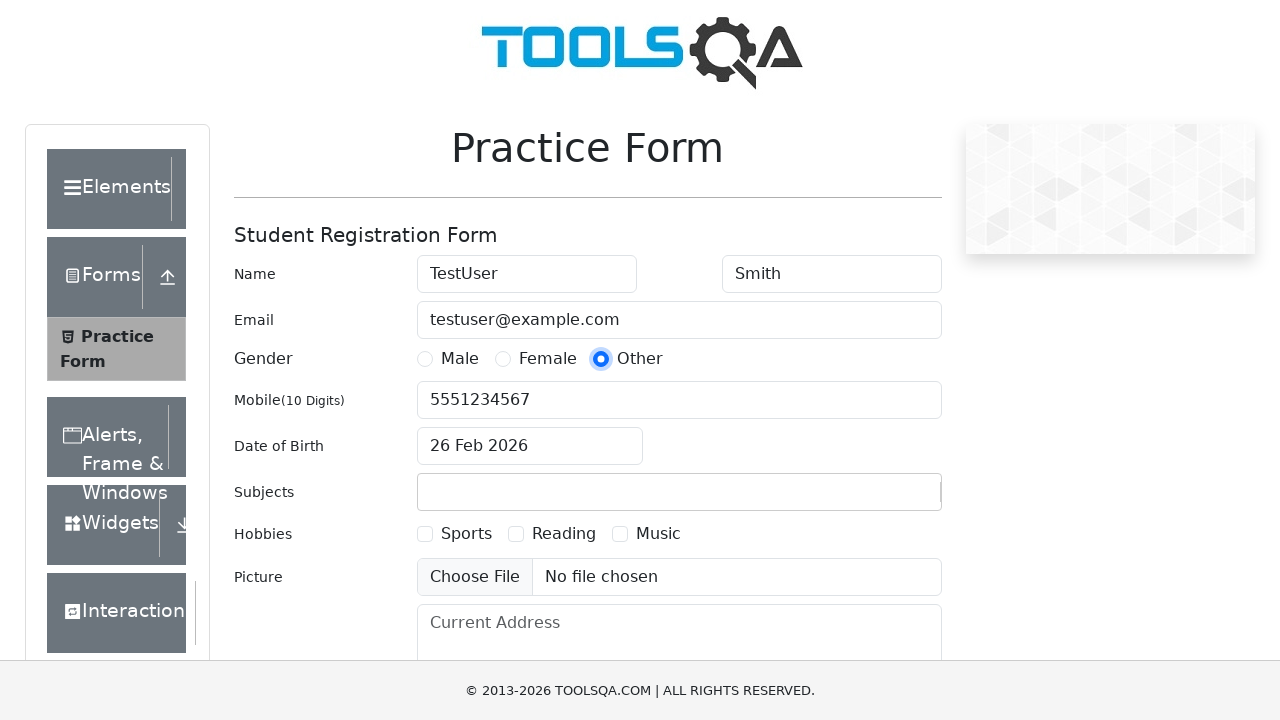